Tests the jQuery UI custom handle slider by switching to an iframe and dragging the slider handle to adjust its position

Starting URL: https://jqueryui.com/slider/#custom-handle

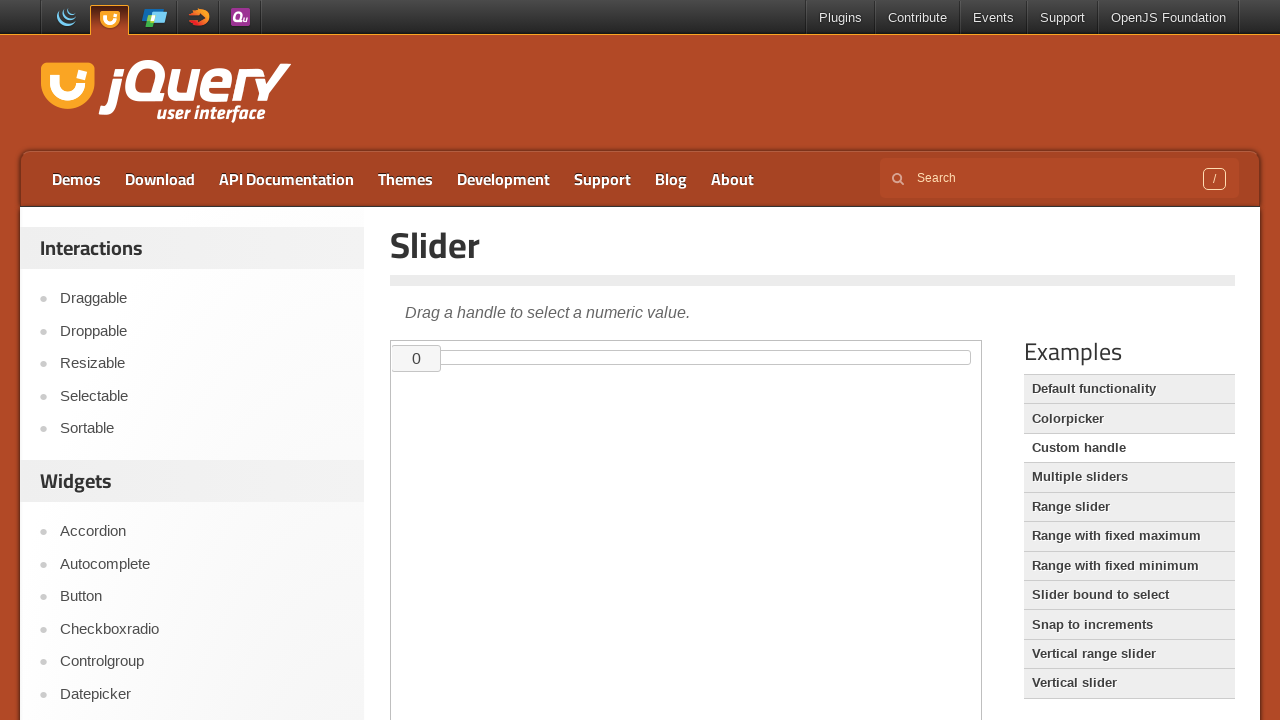

Located the demo iframe containing the jQuery UI slider
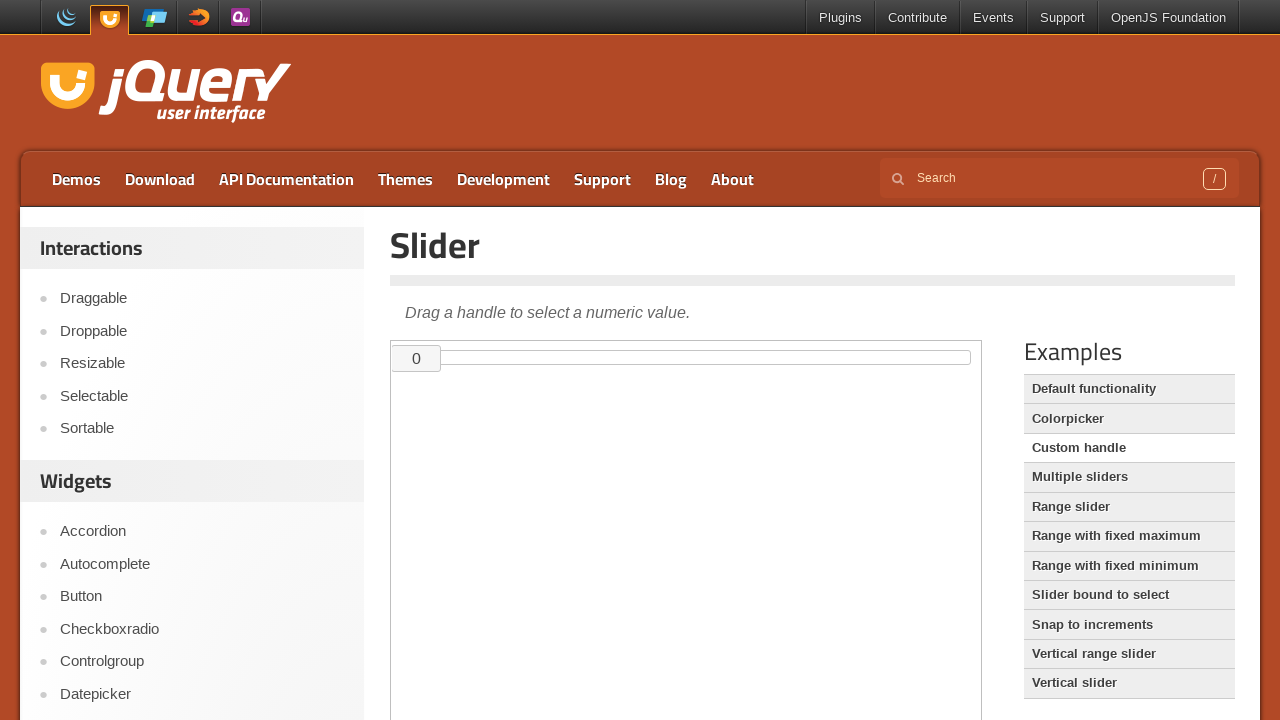

Located the custom slider handle element
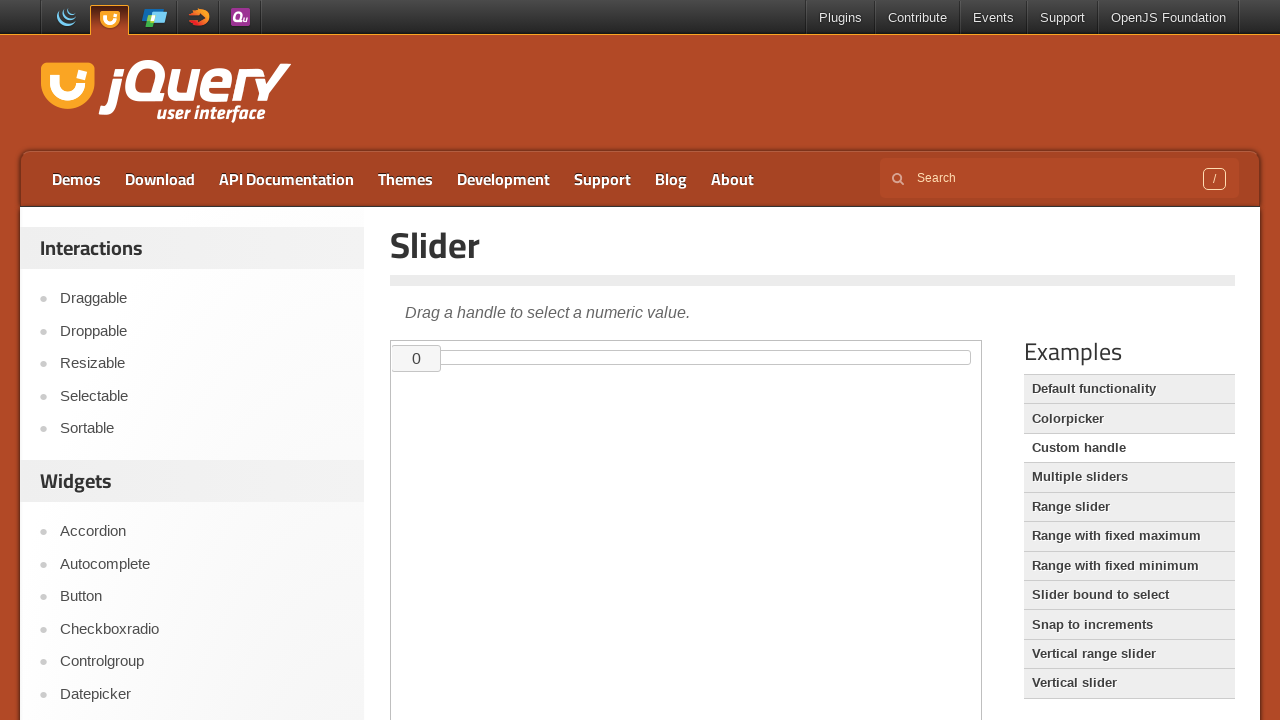

Dragged the slider handle 50 pixels to the right to adjust its position at (443, 345)
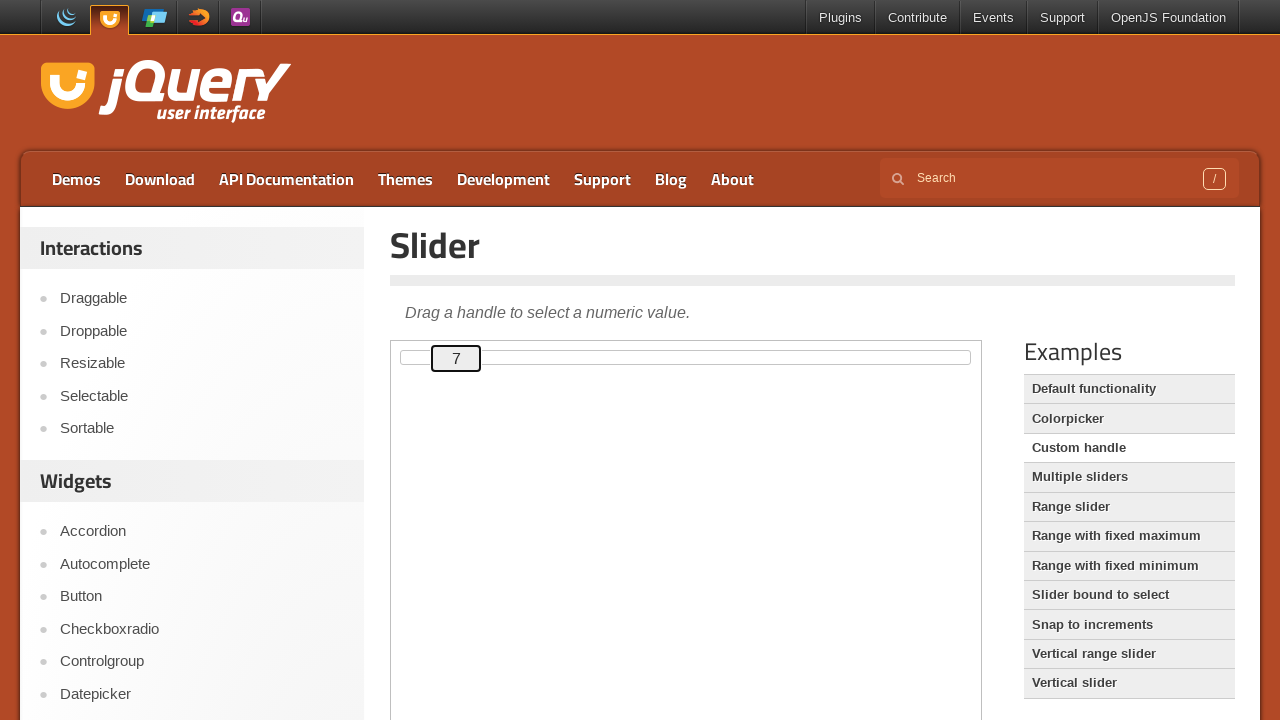

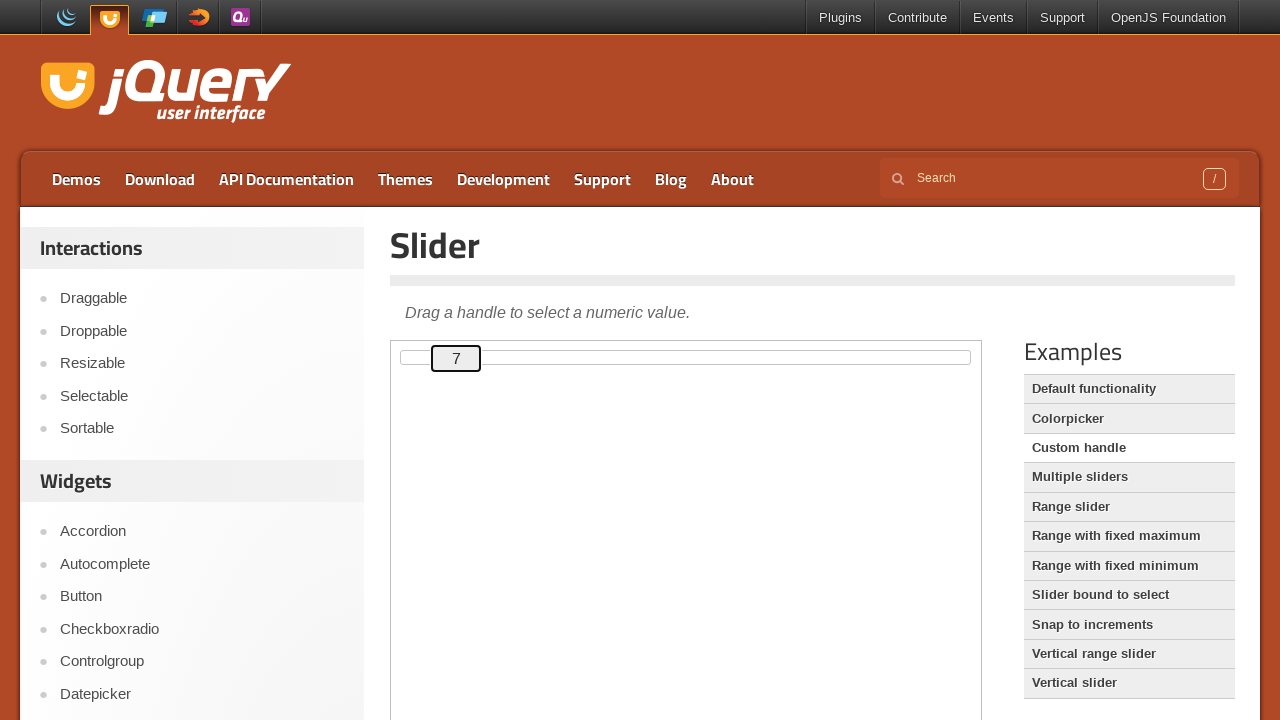